Tests that the Clear completed button displays correct text after marking an item complete

Starting URL: https://demo.playwright.dev/todomvc

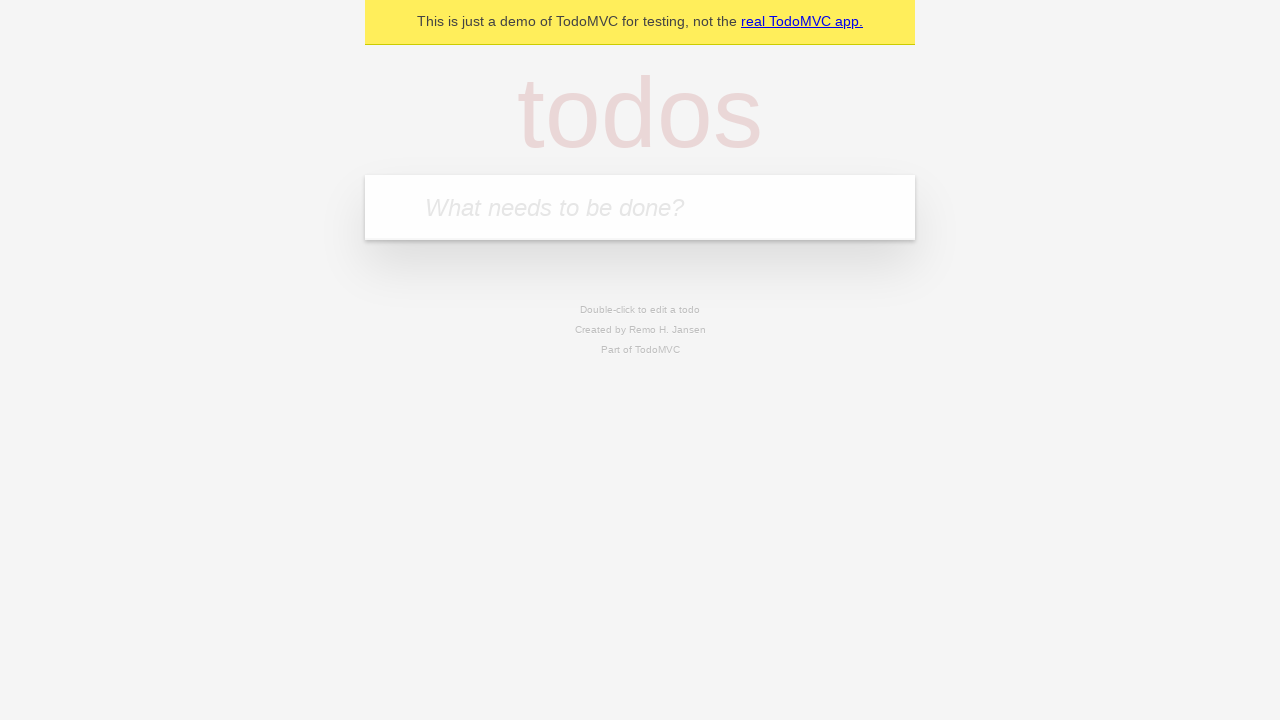

Located 'What needs to be done?' input field
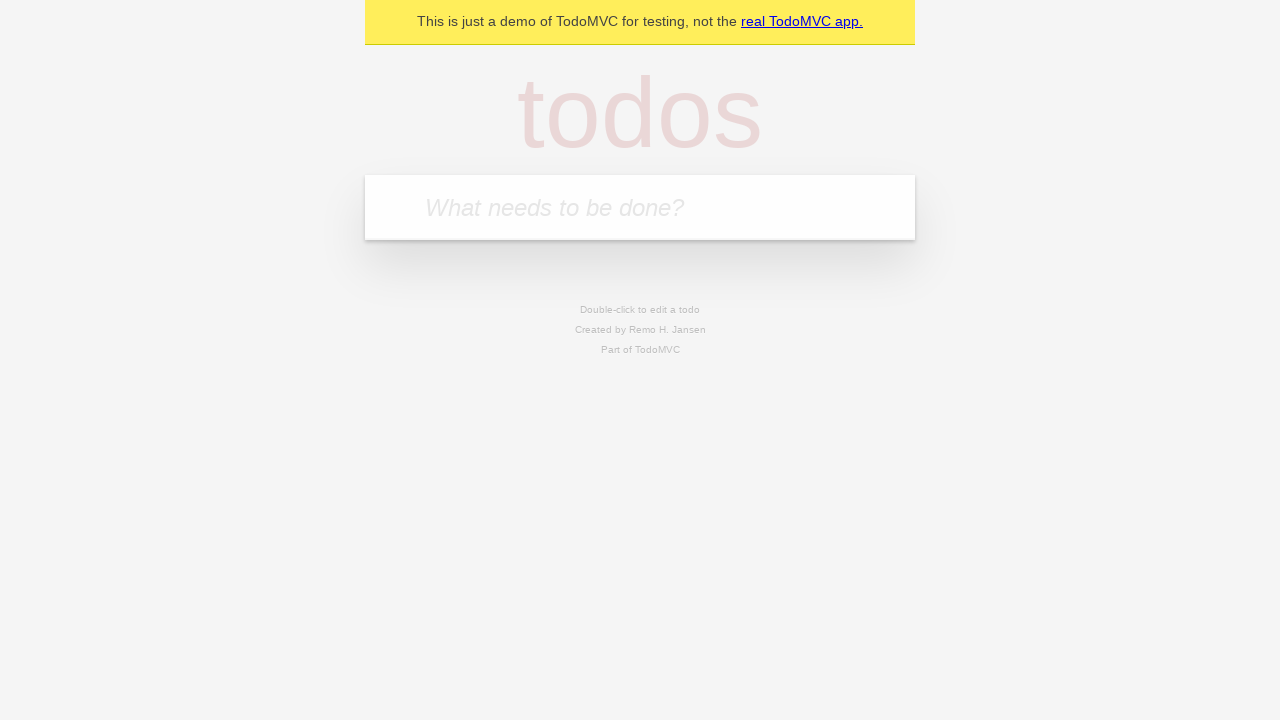

Filled todo input with 'buy some cheese' on internal:attr=[placeholder="What needs to be done?"i]
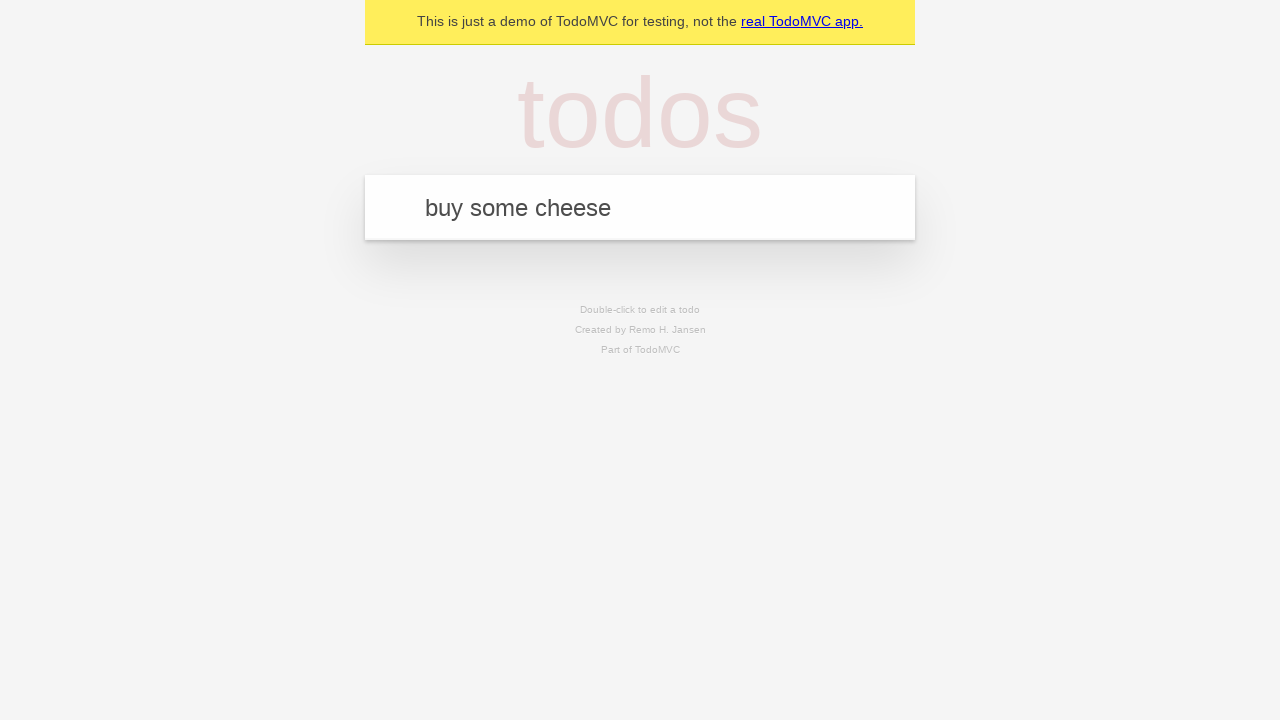

Pressed Enter to add todo 'buy some cheese' on internal:attr=[placeholder="What needs to be done?"i]
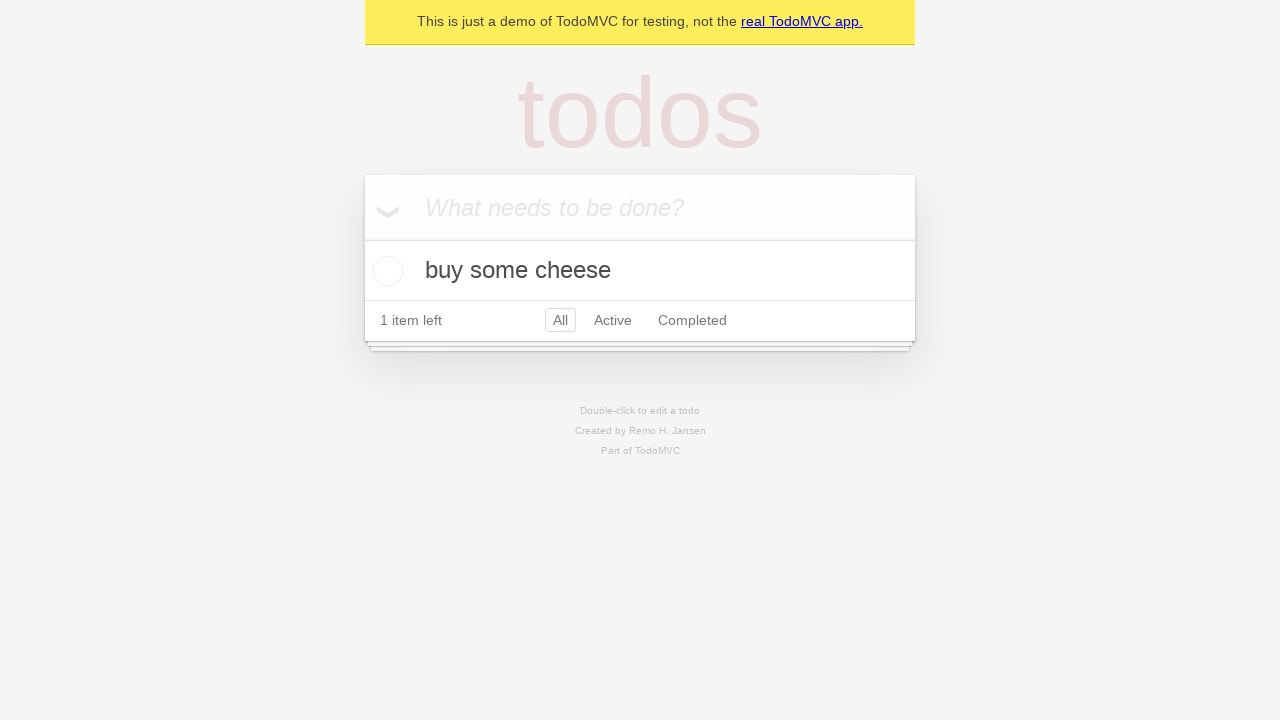

Filled todo input with 'feed the cat' on internal:attr=[placeholder="What needs to be done?"i]
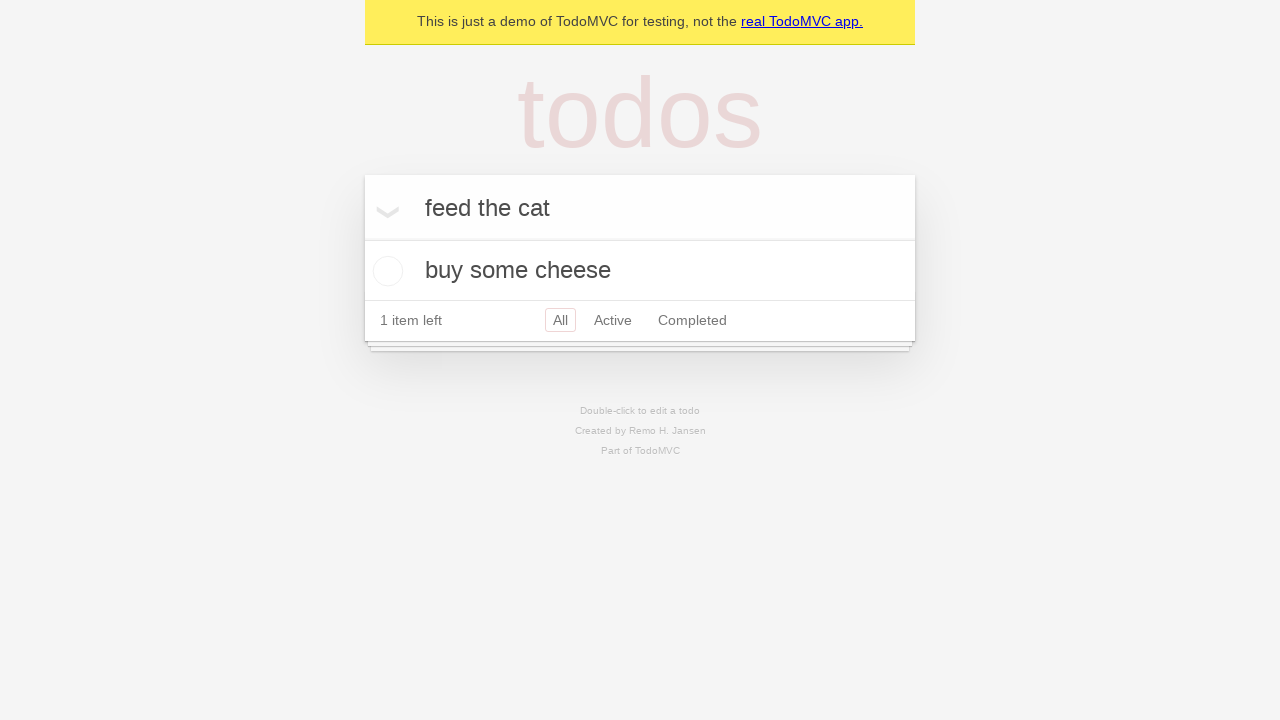

Pressed Enter to add todo 'feed the cat' on internal:attr=[placeholder="What needs to be done?"i]
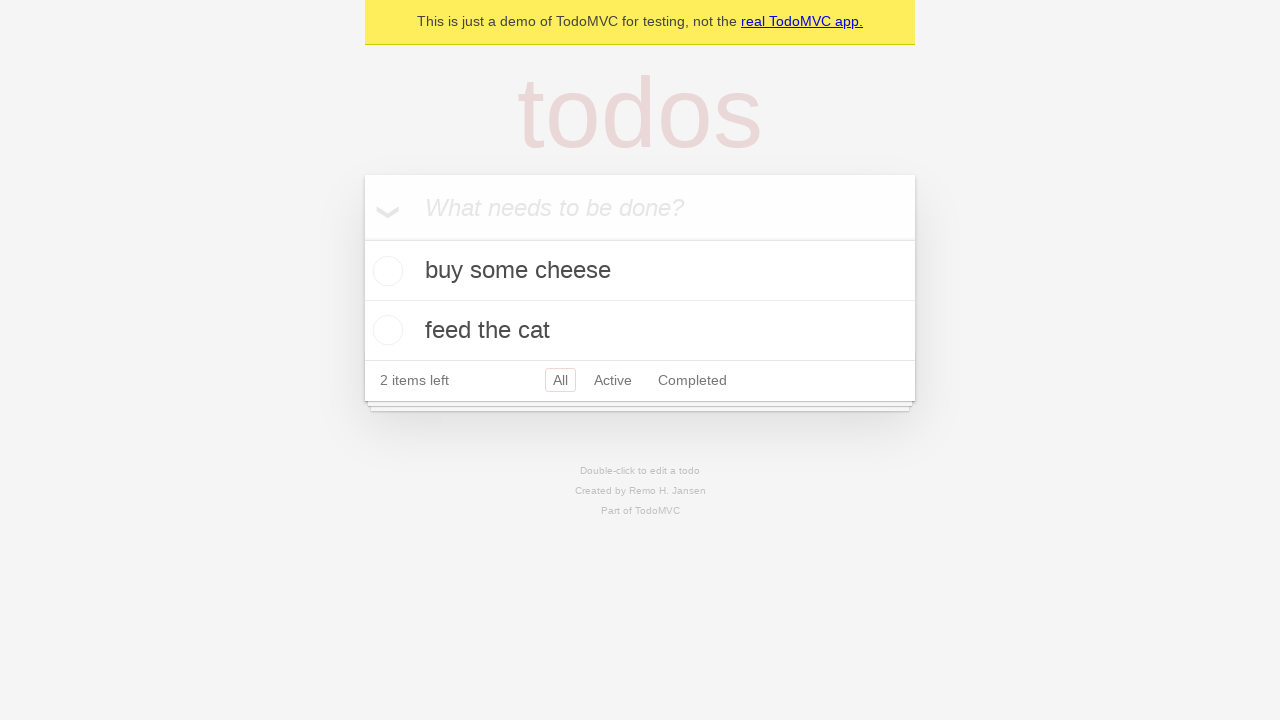

Filled todo input with 'book a doctors appointment' on internal:attr=[placeholder="What needs to be done?"i]
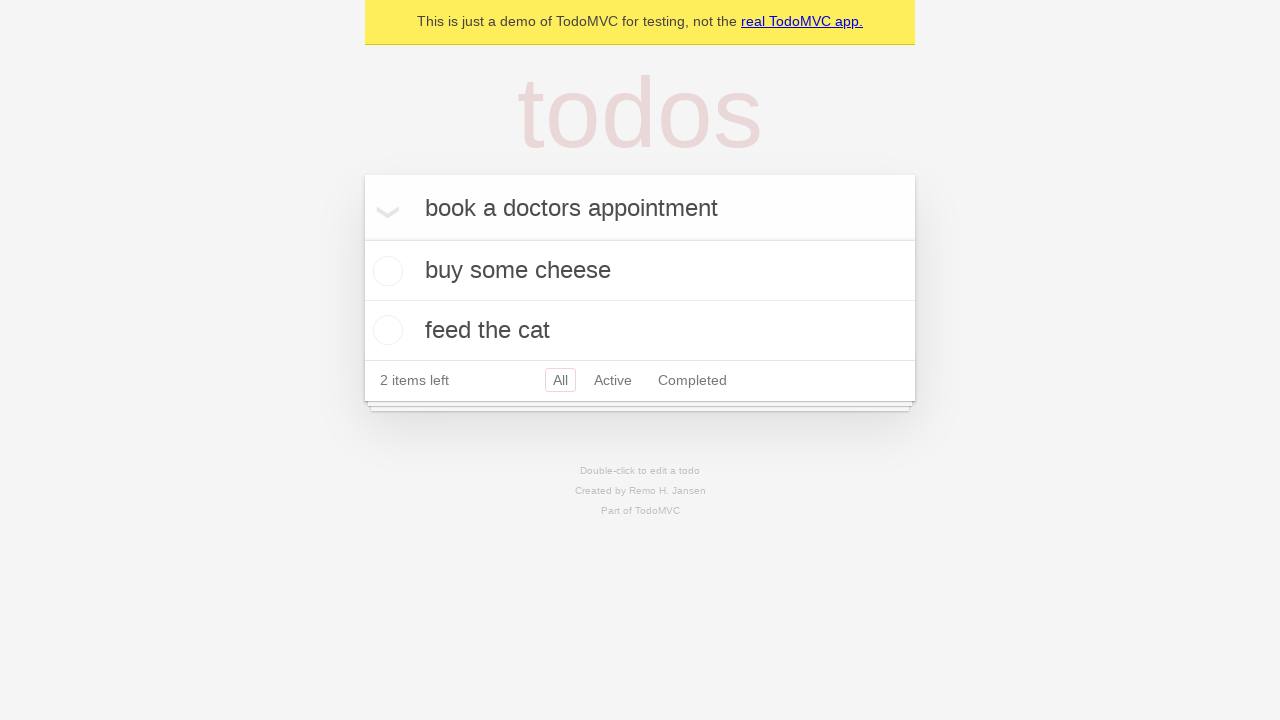

Pressed Enter to add todo 'book a doctors appointment' on internal:attr=[placeholder="What needs to be done?"i]
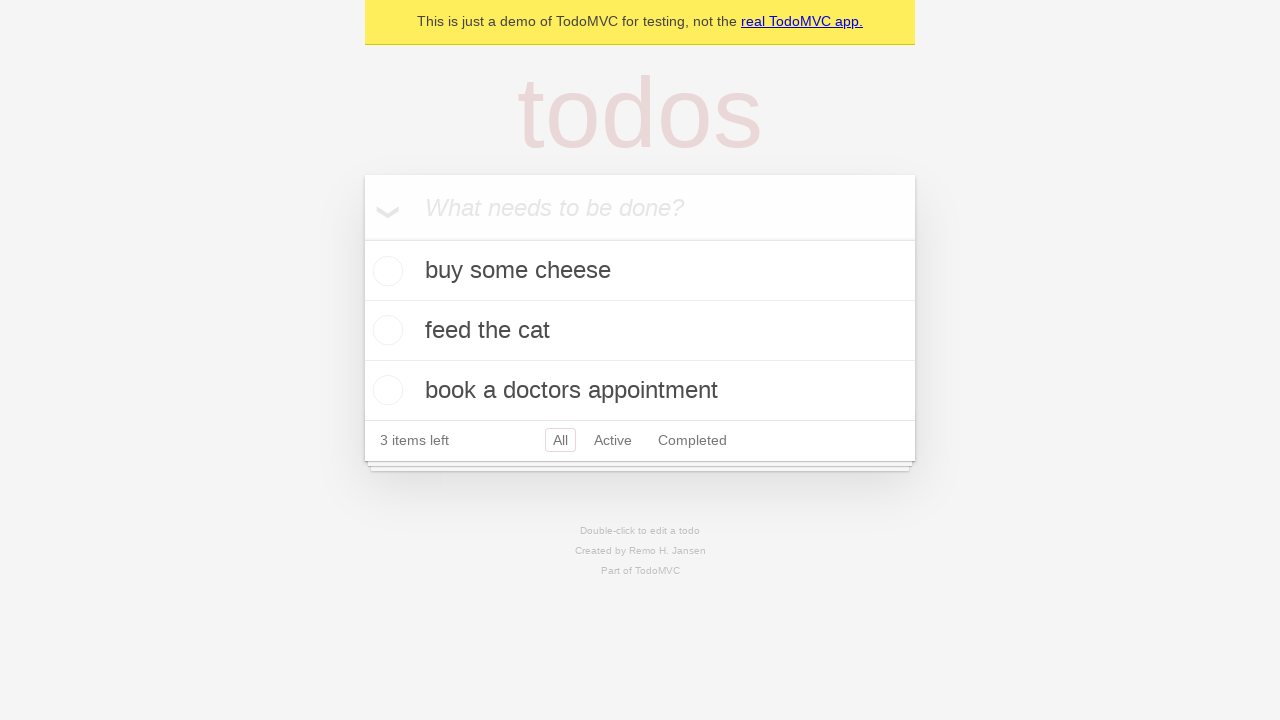

Verified all 3 todo items have been created
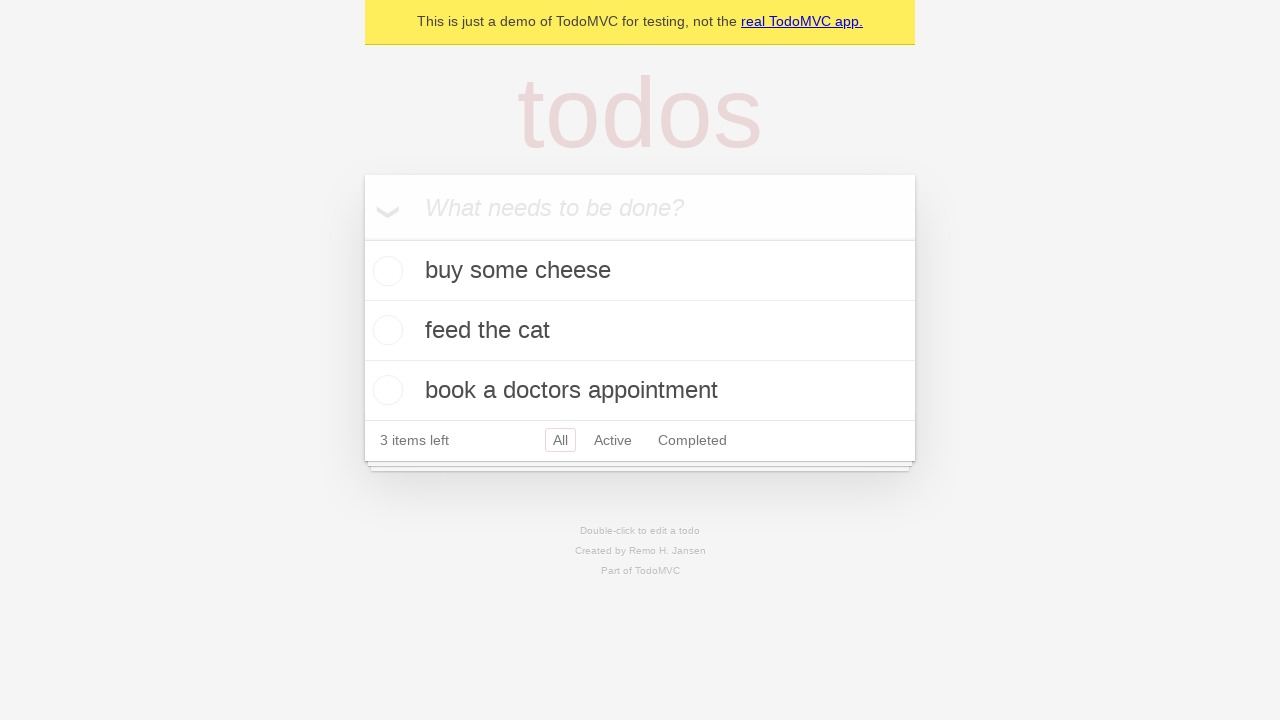

Marked first todo item as complete at (385, 271) on .todo-list li .toggle >> nth=0
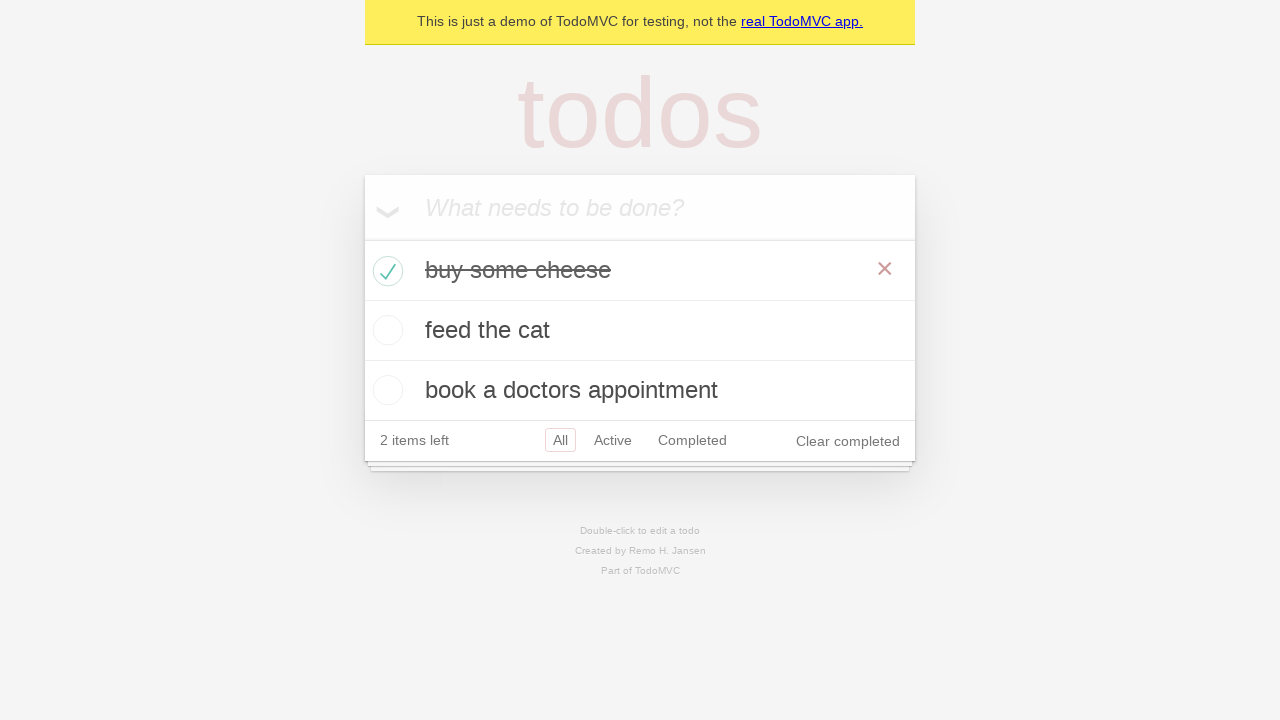

Clear completed button is now visible
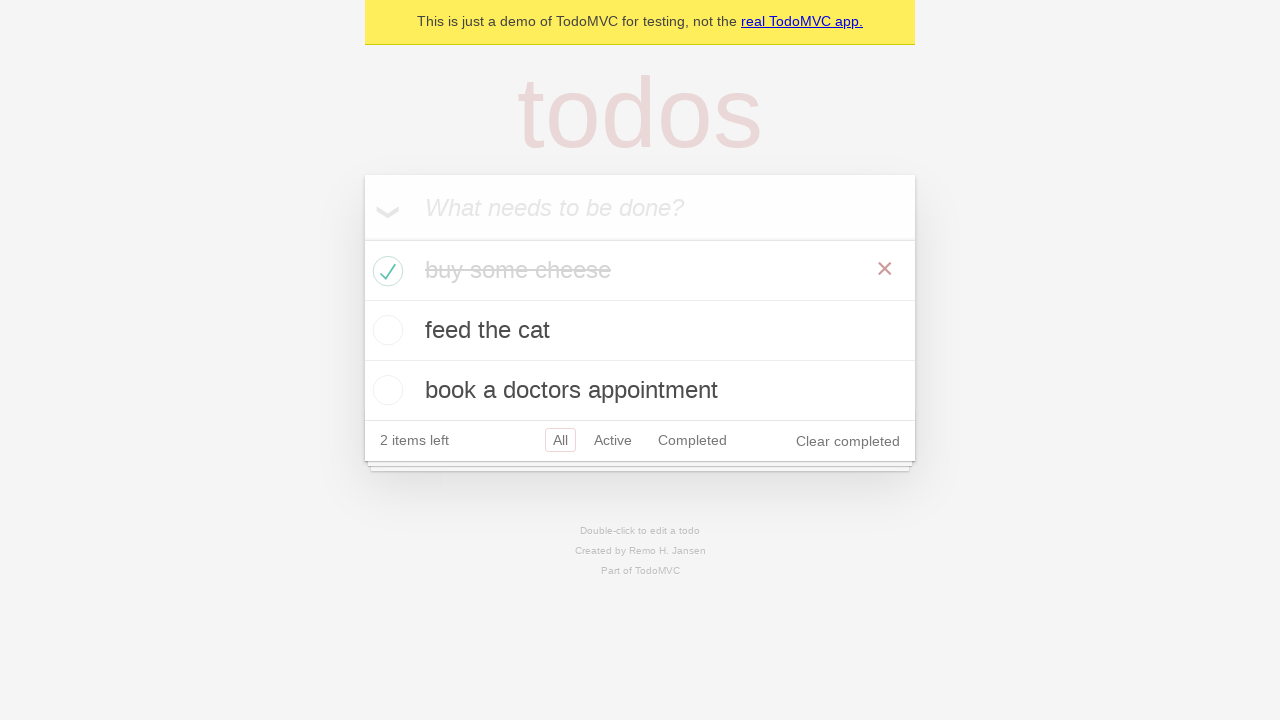

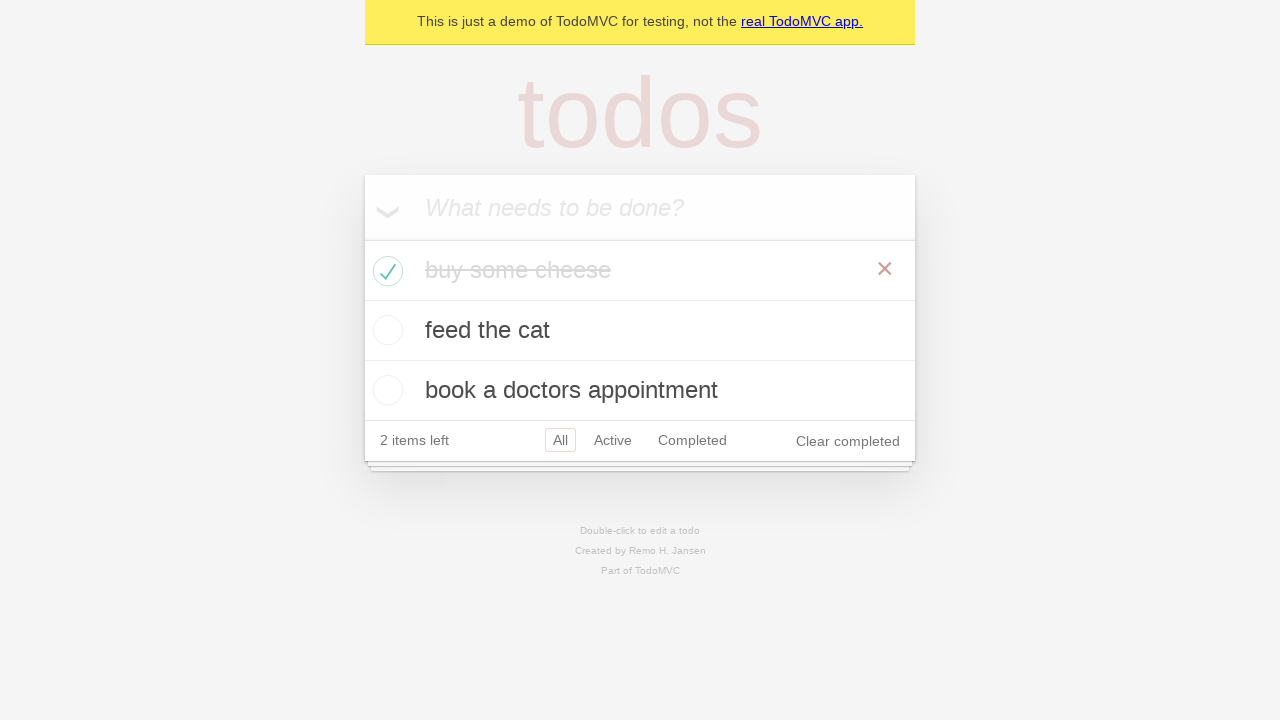